Opens the Endava company website and waits for the page to fully load

Starting URL: https://www.endava.com/

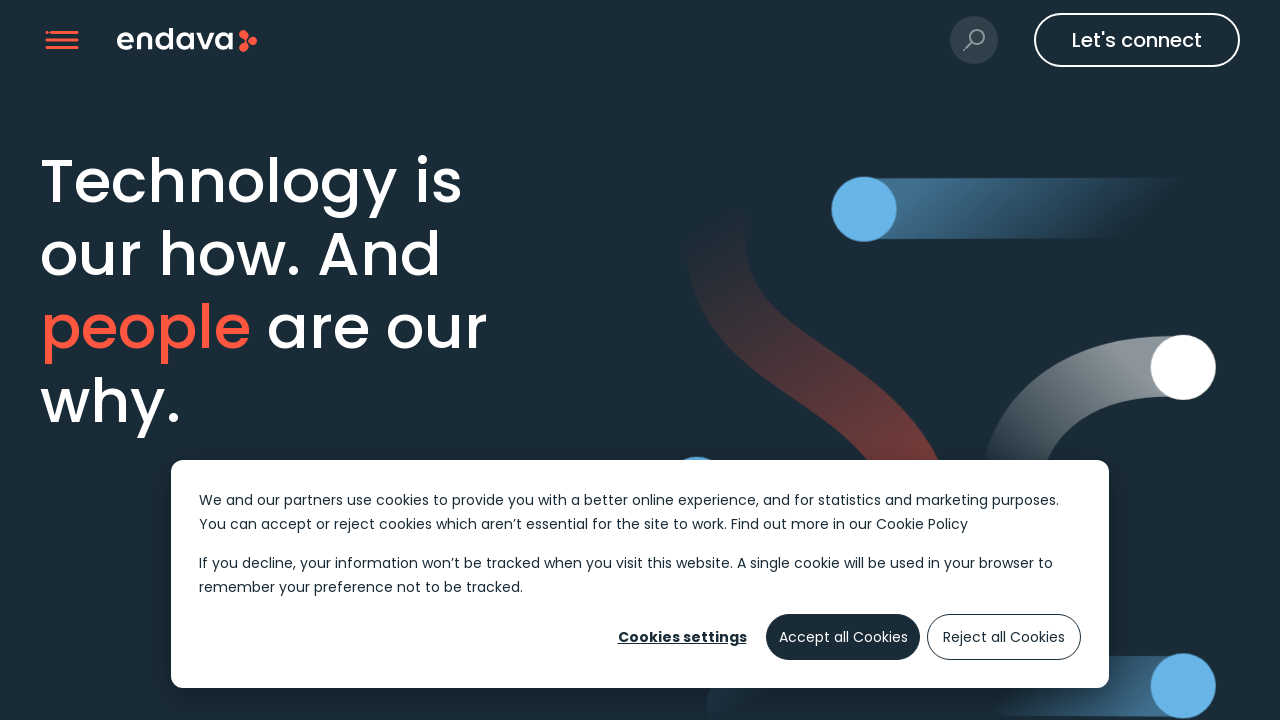

Navigated to Endava company website
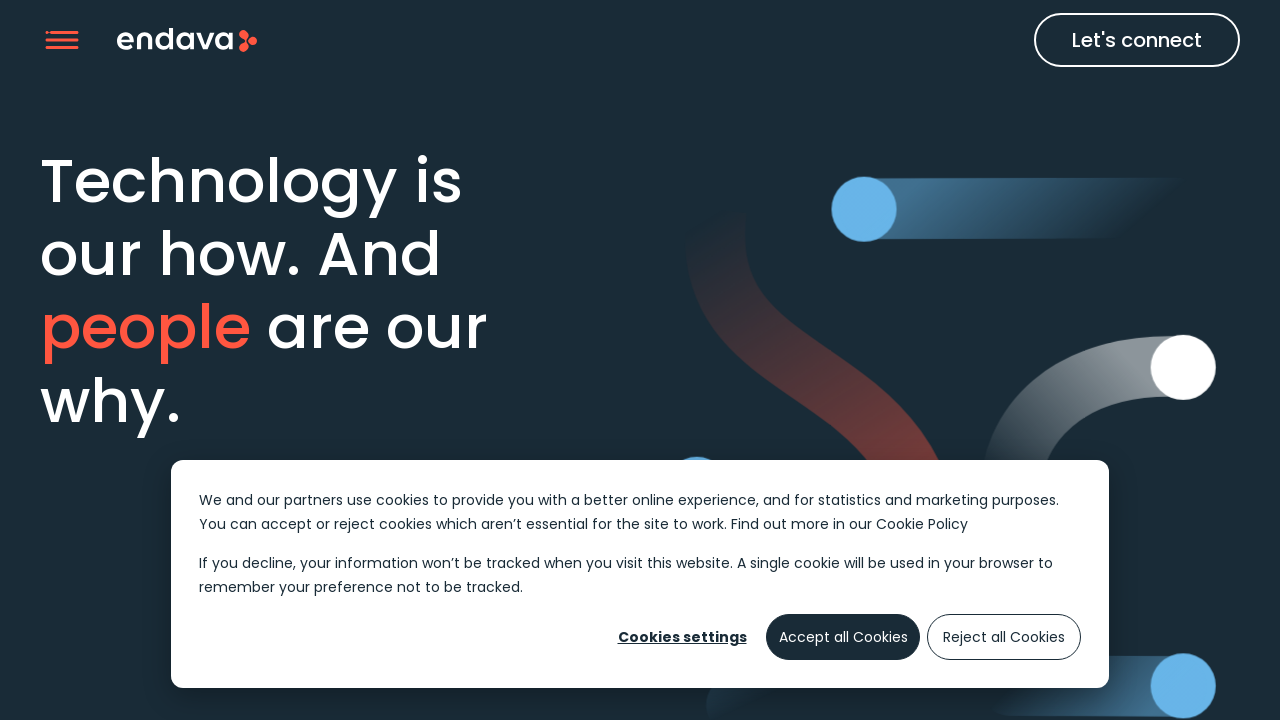

Page fully loaded (domcontentloaded state reached)
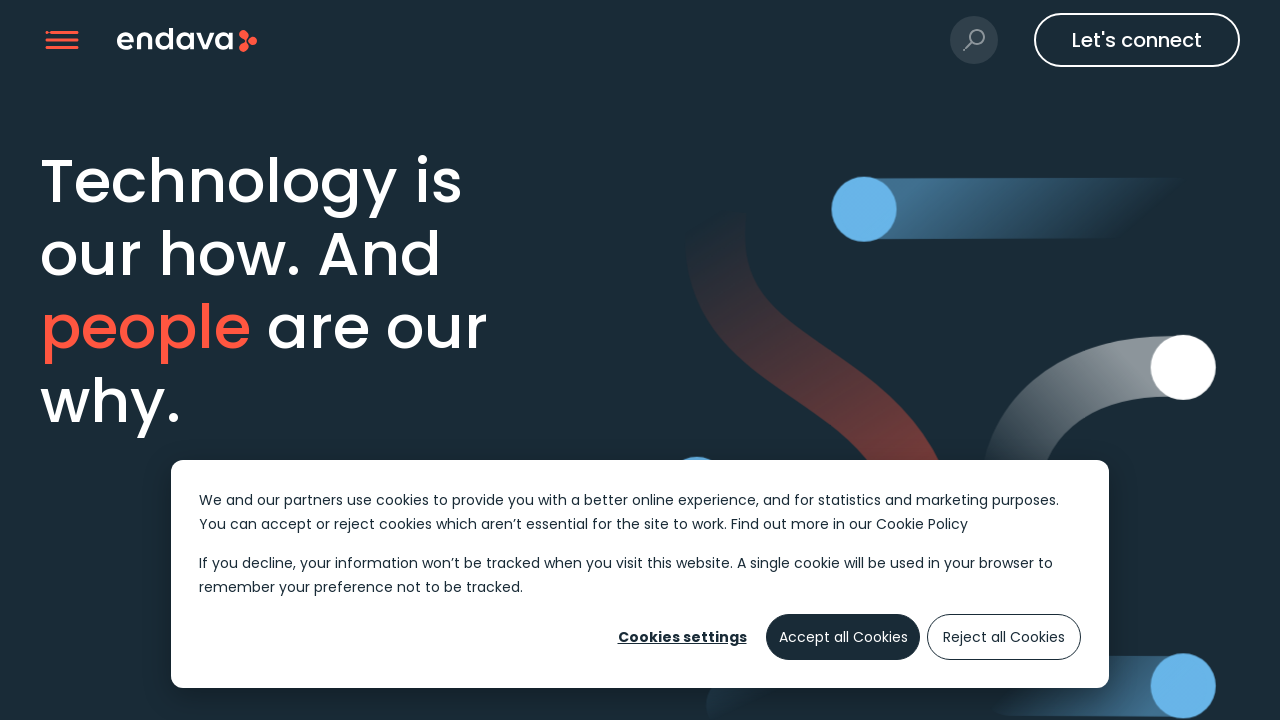

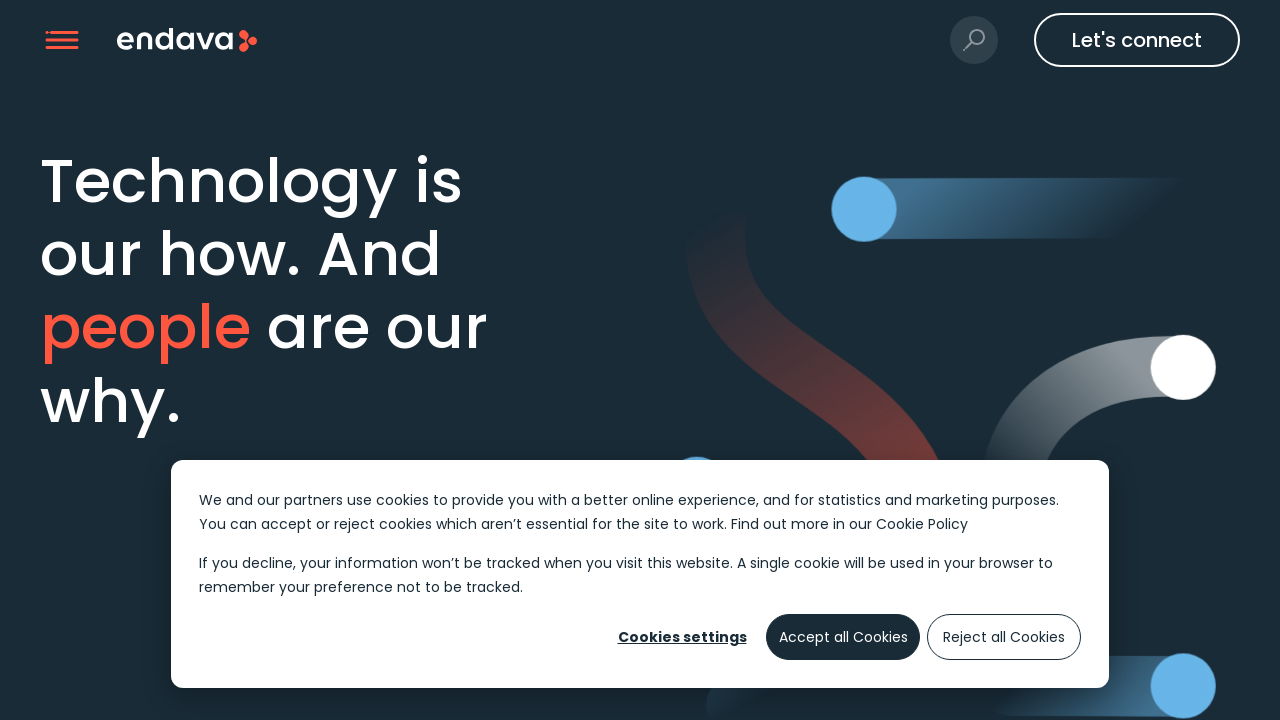